Tests the clickability and navigation between different tabs in the authentication panel (LS, Mail, Login, Telephone)

Starting URL: https://b2c.passport.rt.ru

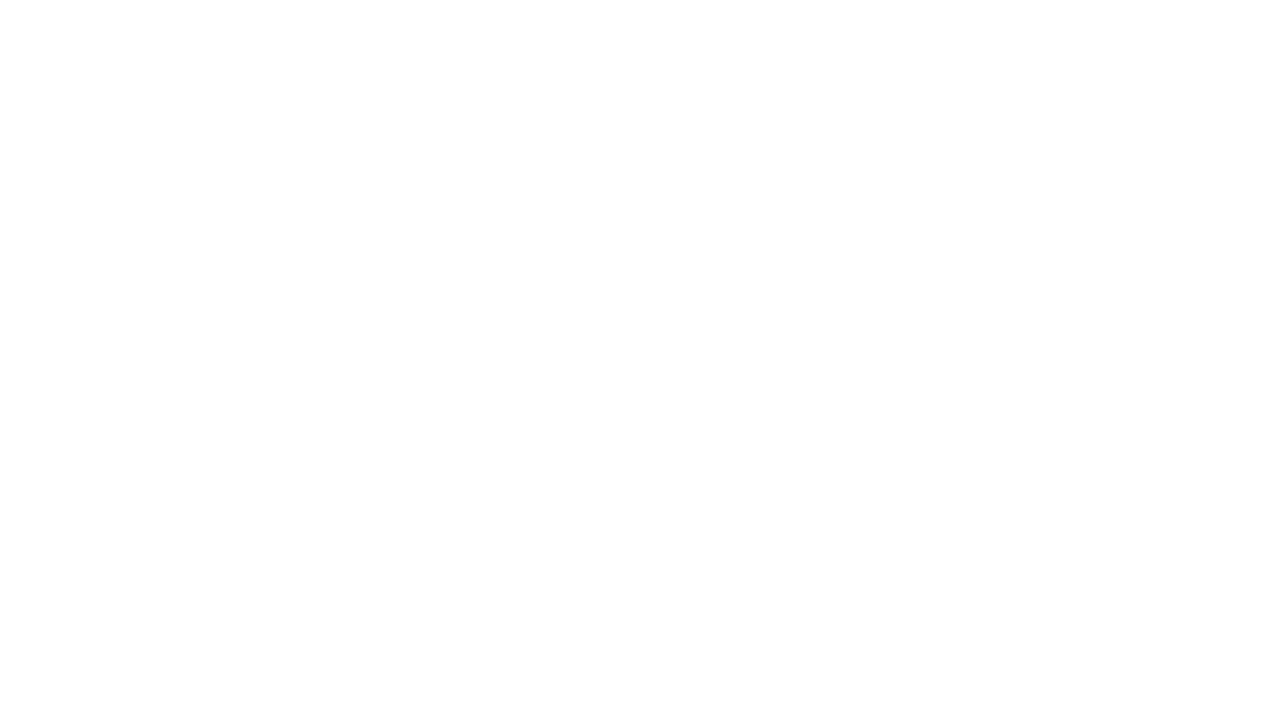

Clicked LS (Personal Account) navigation tab at (1014, 171) on xpath=//div[@id='t-btn-tab-ls']
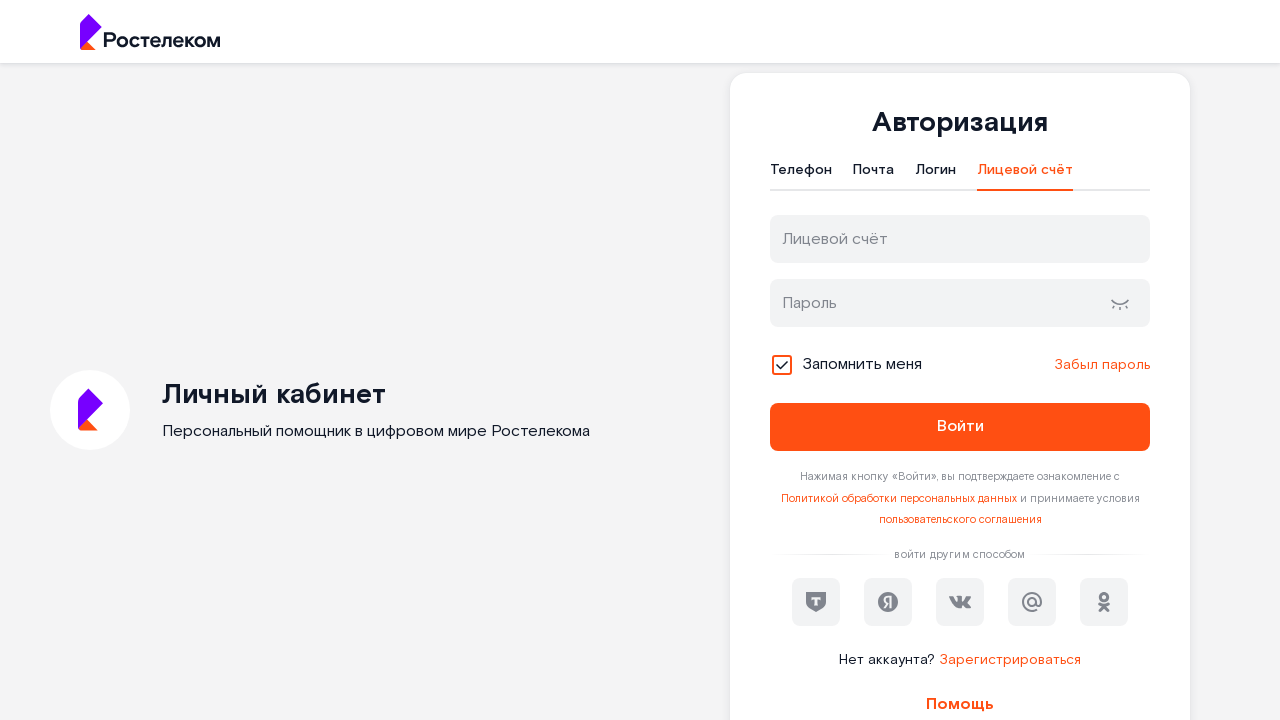

Clicked Mail navigation tab at (874, 175) on xpath=//div[@id='t-btn-tab-mail']
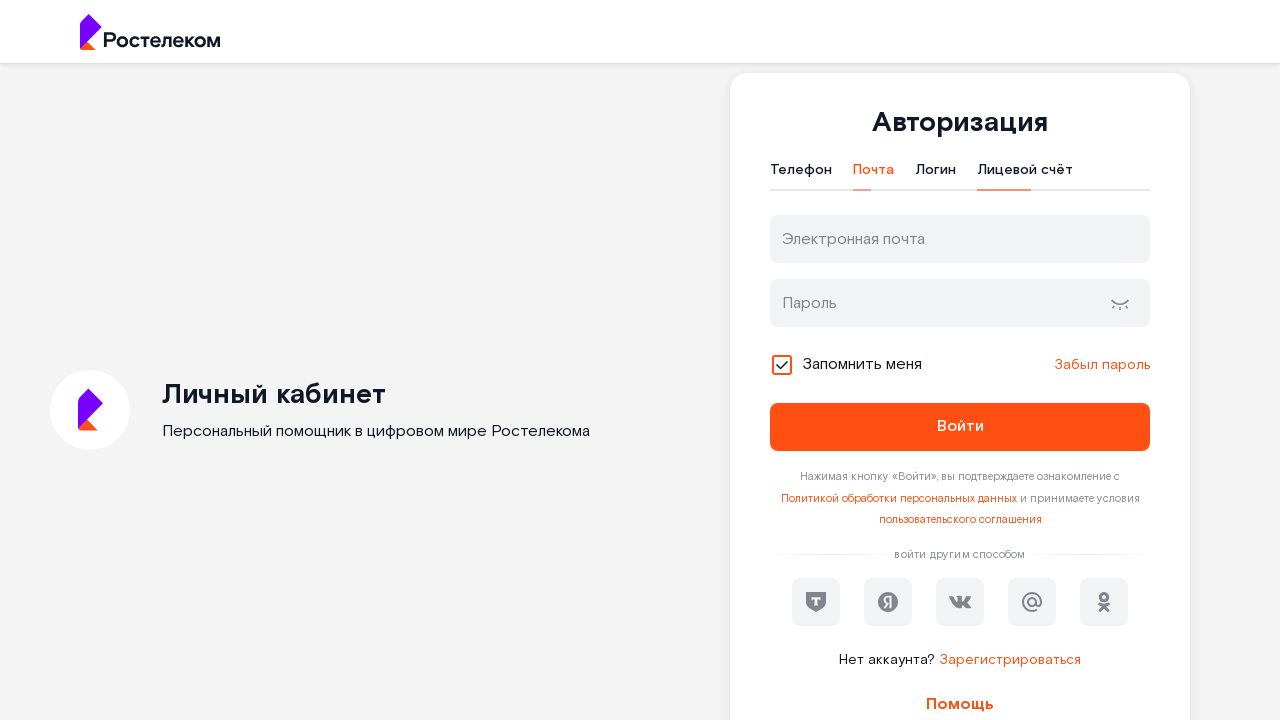

Clicked Login navigation tab at (936, 175) on xpath=//div[@id='t-btn-tab-login']
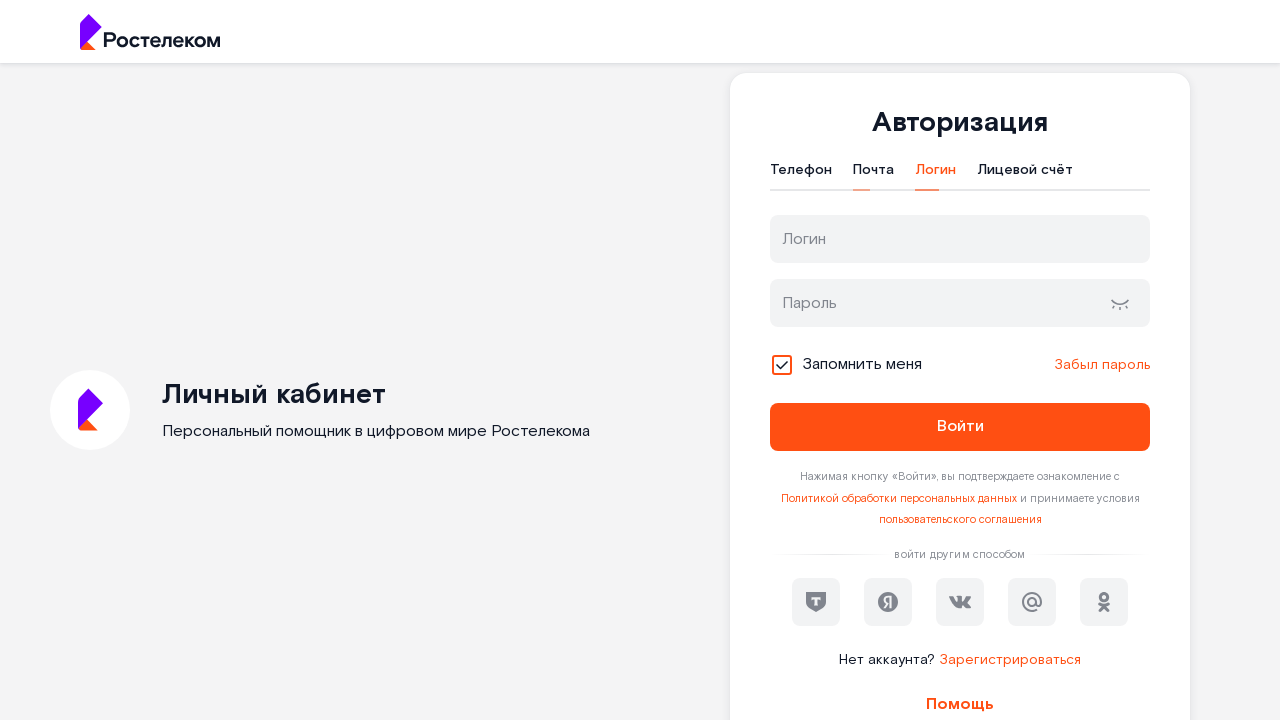

Clicked Telephone navigation tab at (801, 175) on xpath=//div[@id='t-btn-tab-phone']
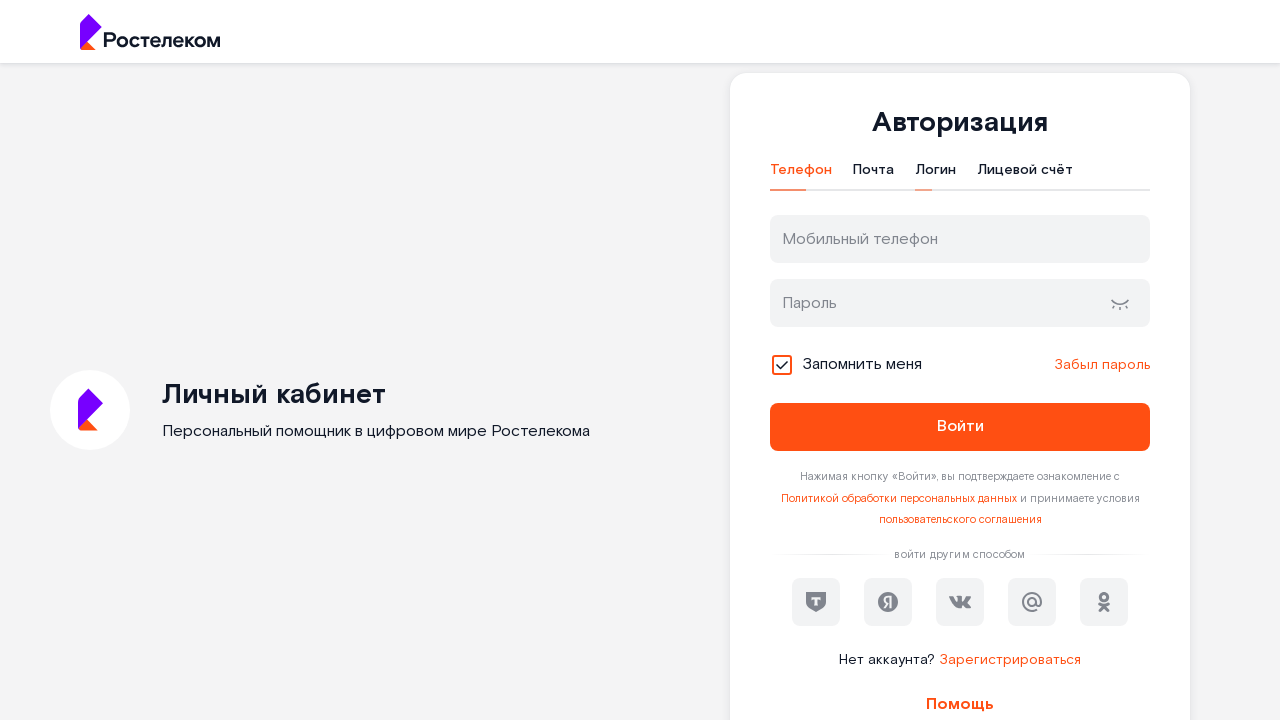

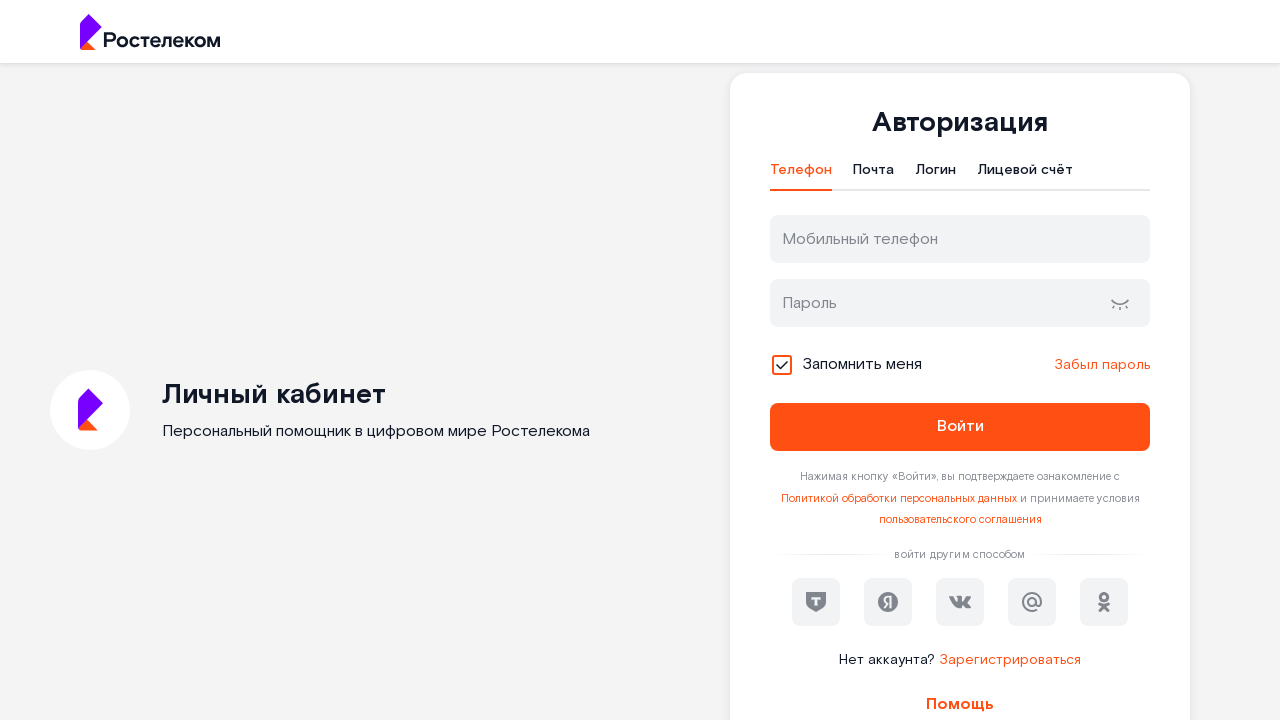